Tests a web form by filling a text field and submitting the form to verify successful submission

Starting URL: https://www.selenium.dev/selenium/web/web-form.html

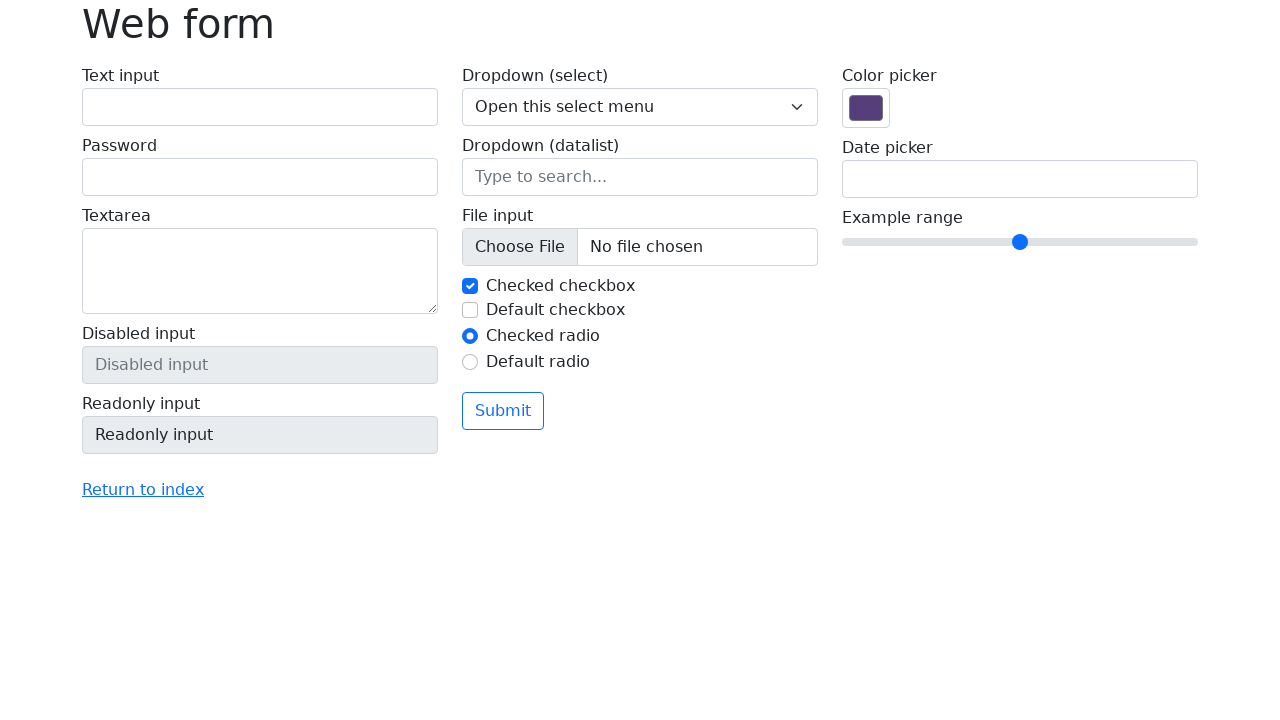

Filled text field with 'Selenium' on input[name='my-text']
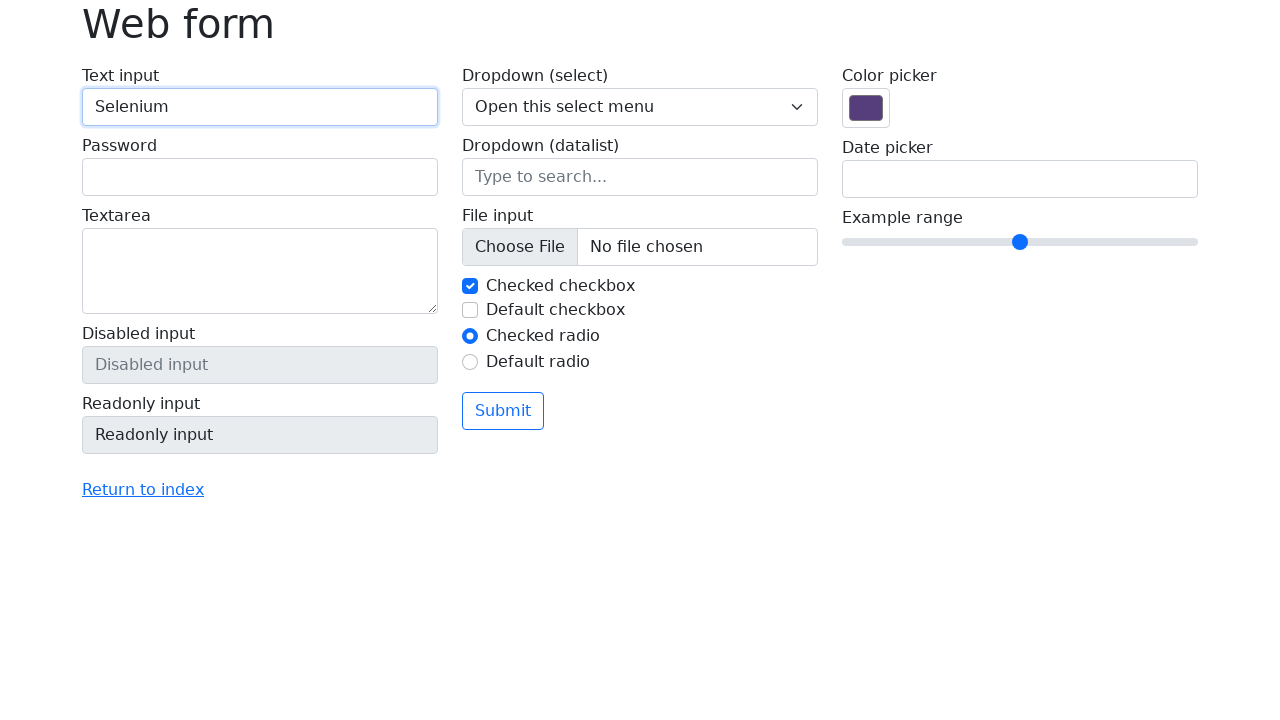

Clicked submit button to submit the form at (503, 411) on button
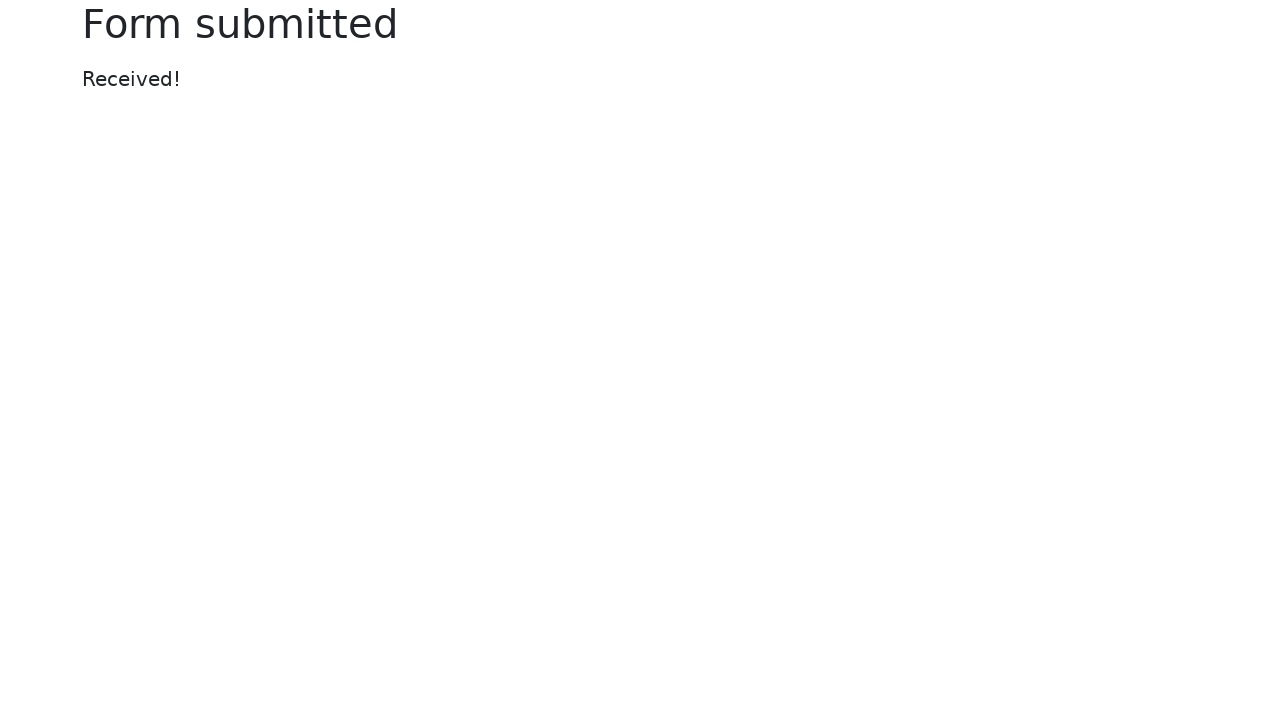

Form submission was successful and success message appeared
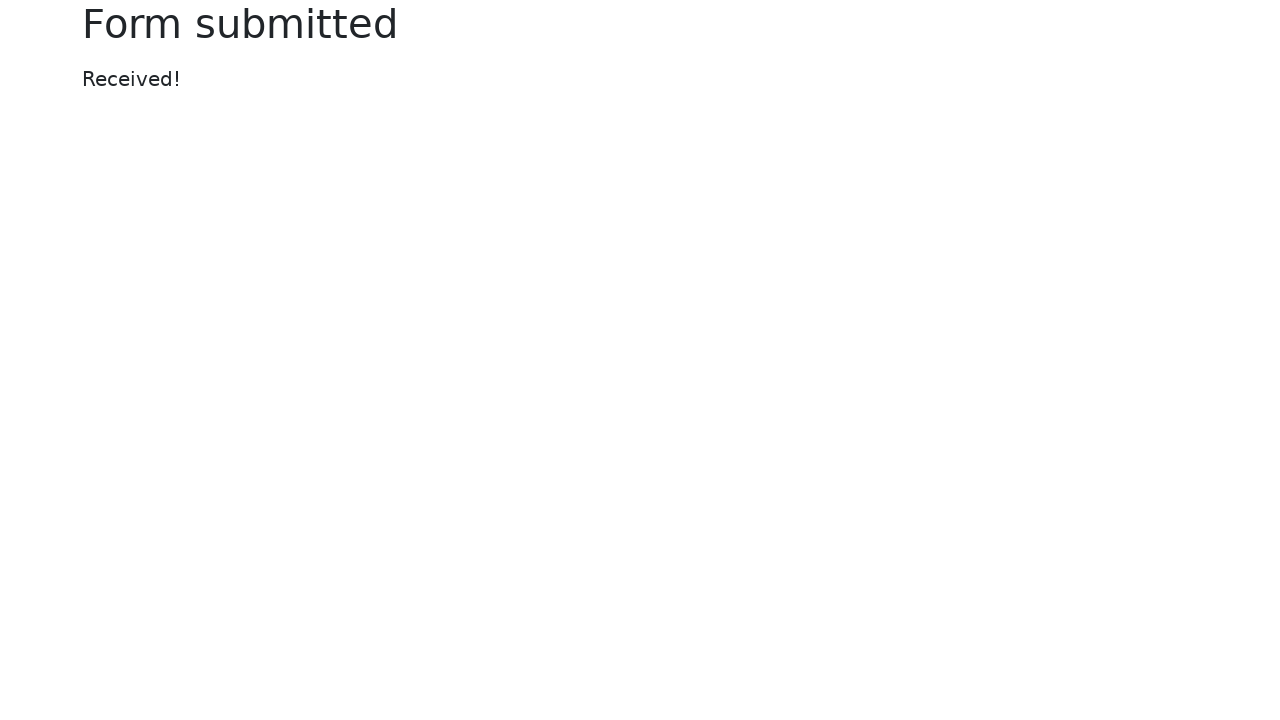

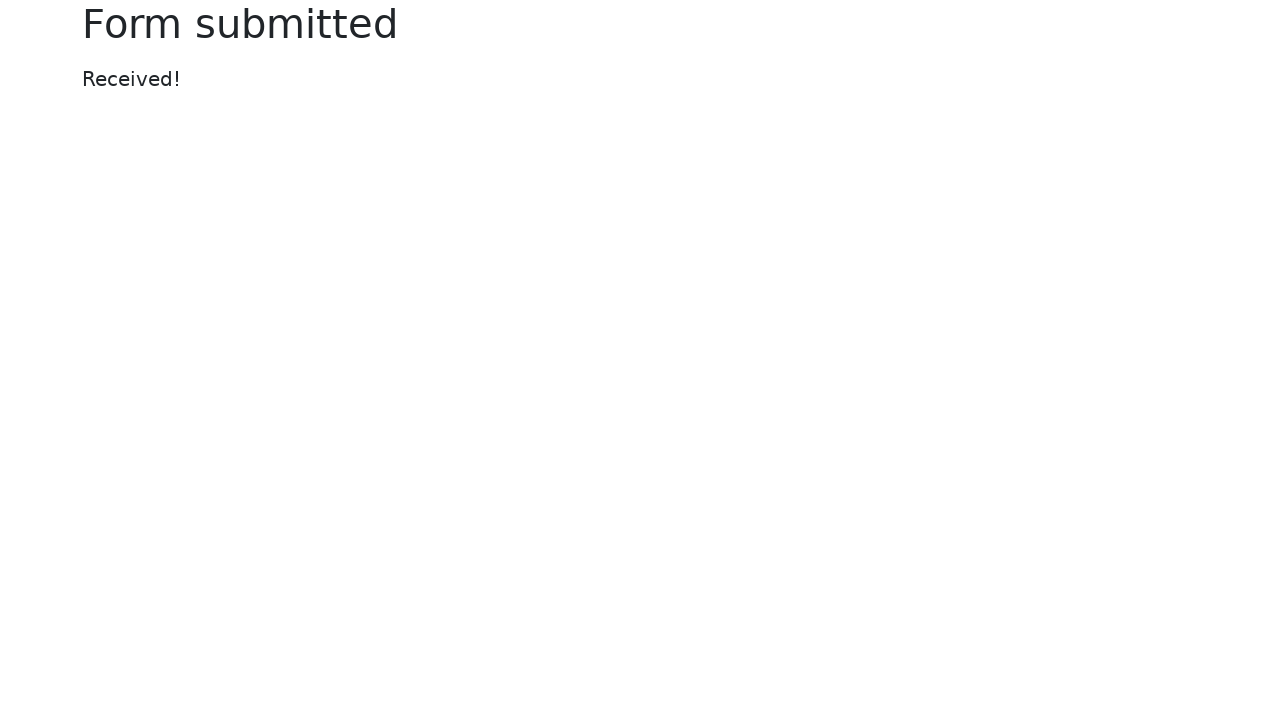